Clicks on the Pricing link and verifies the Pricing page content is visible

Starting URL: https://www.justicepathlaw.com/icons/icon-192.png

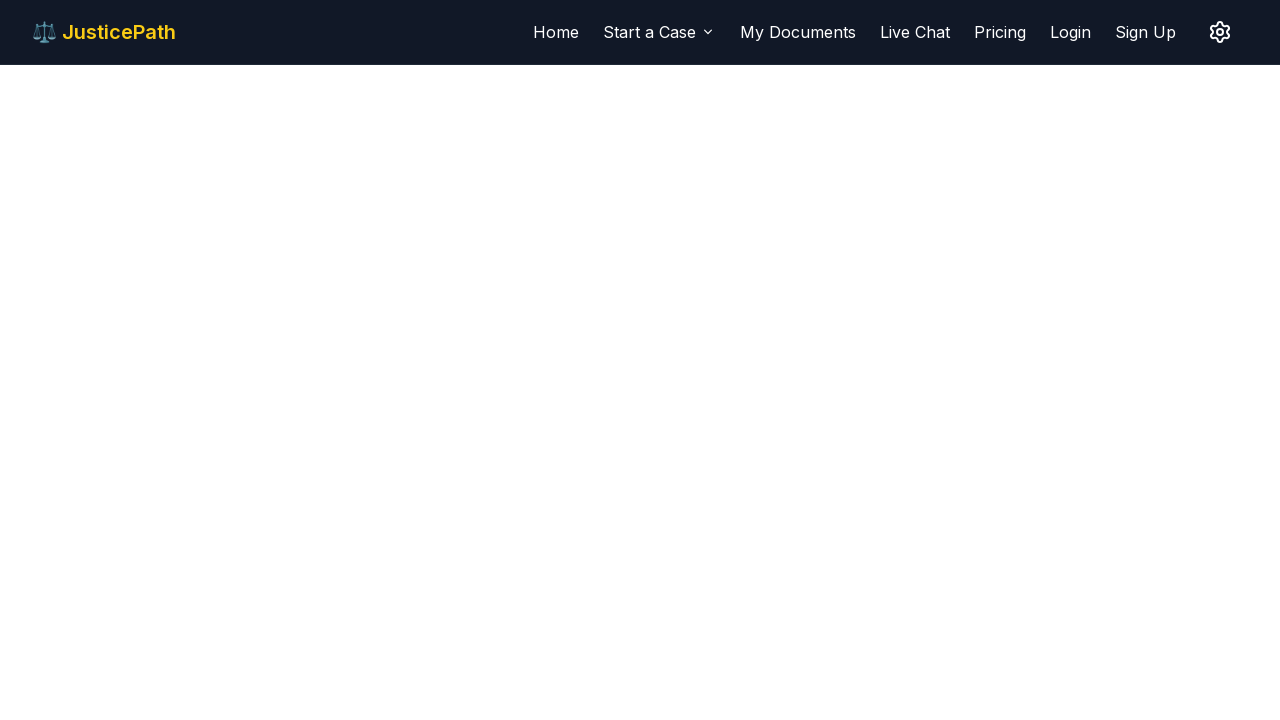

Clicked on Pricing link at (1000, 32) on text=Pricing
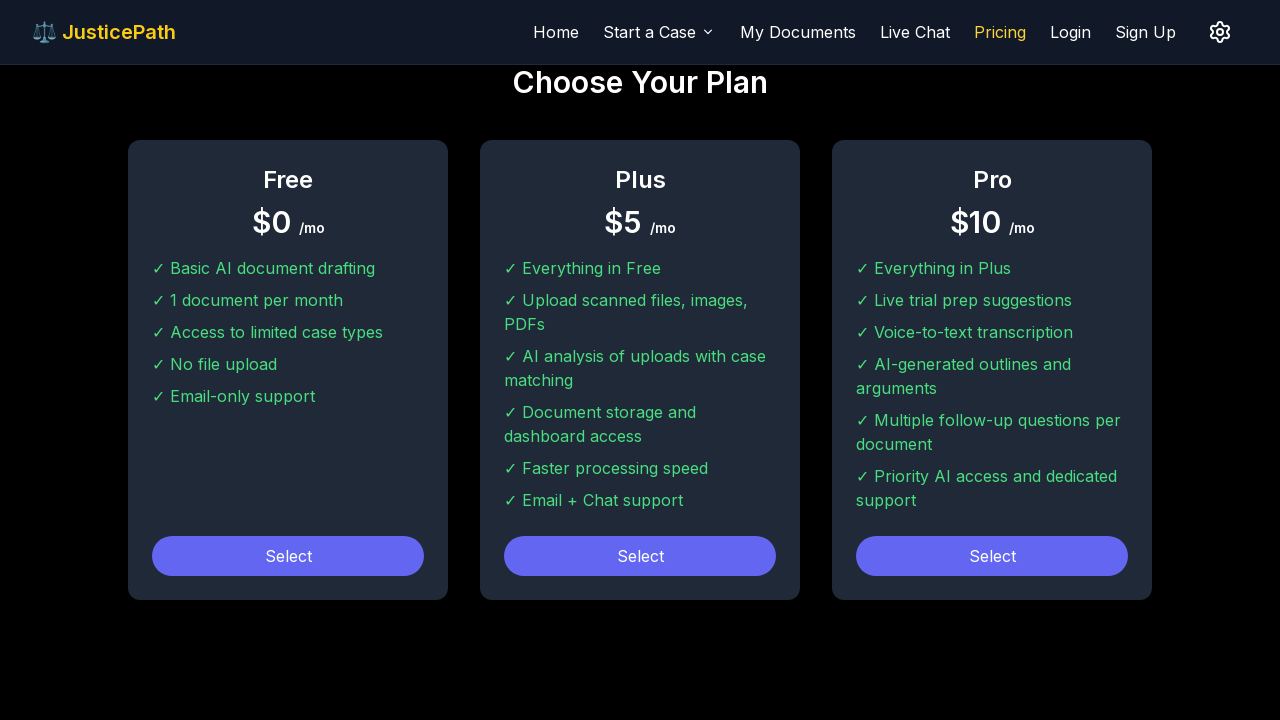

Verified Pricing text is visible on the page
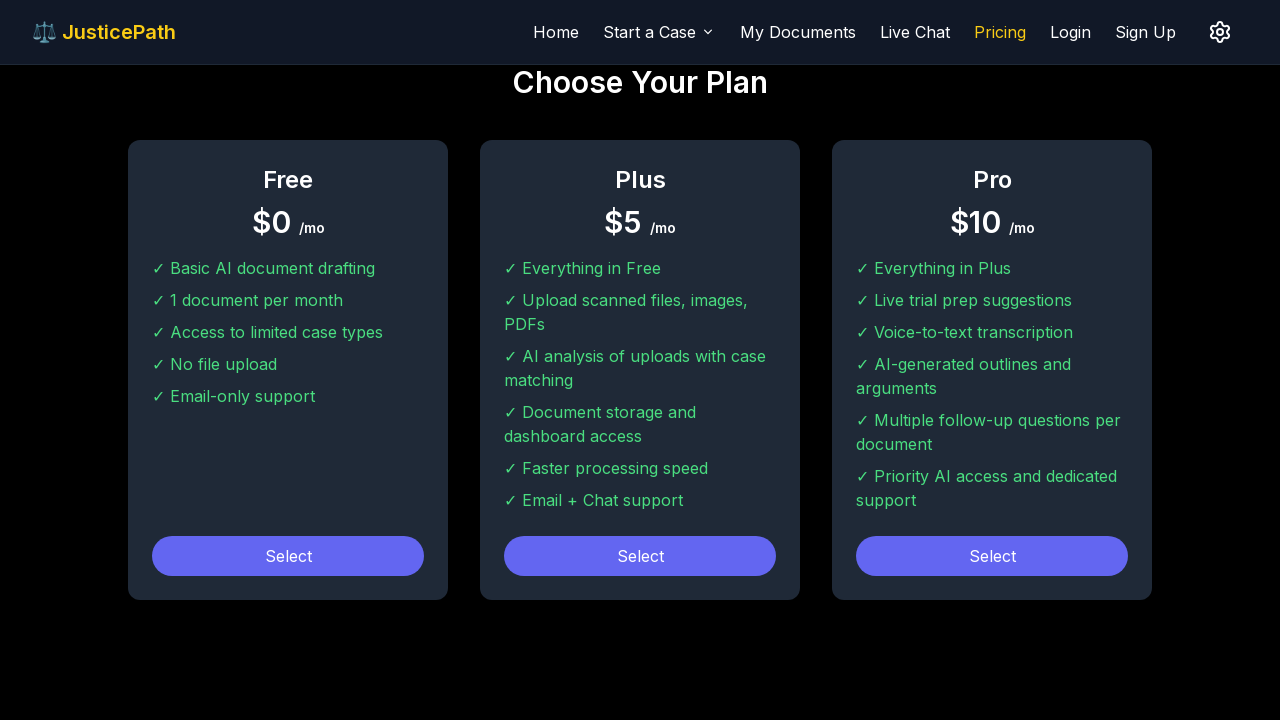

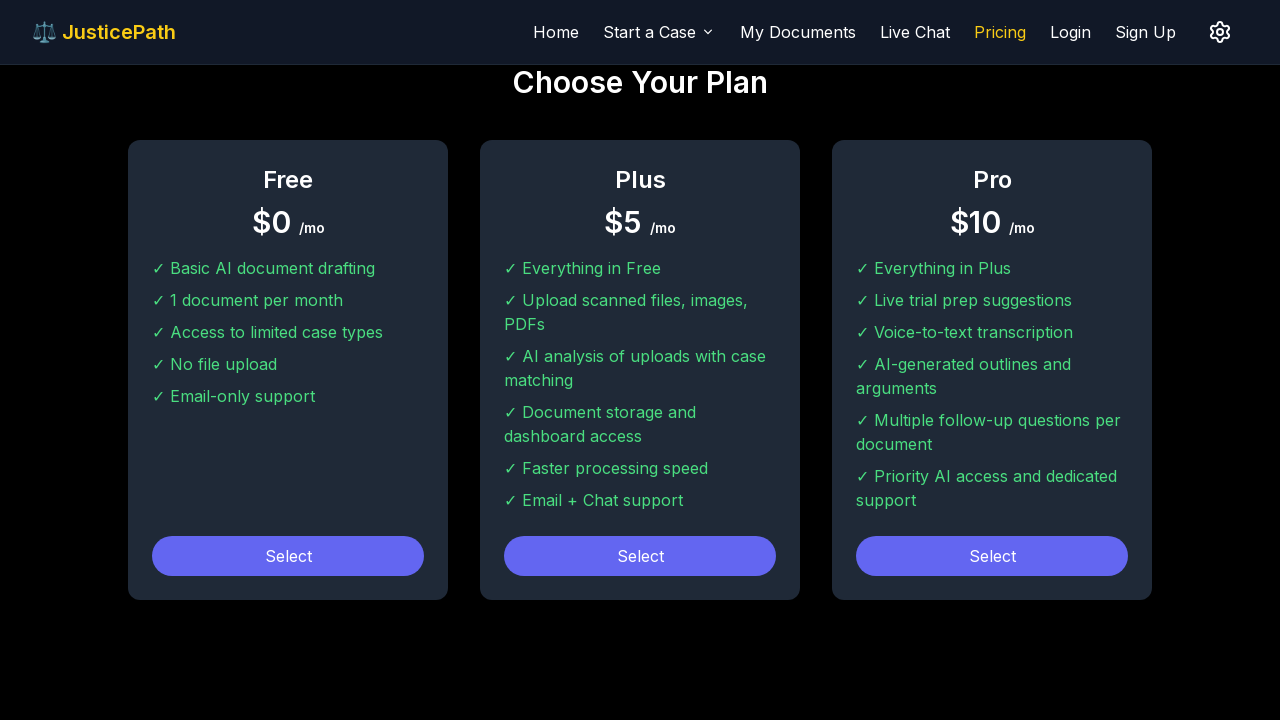